Navigates through multiple pages of the COWIN vaccination platform, testing navigation functionality including back and forward browser controls

Starting URL: https://www.cowin.gov.in/

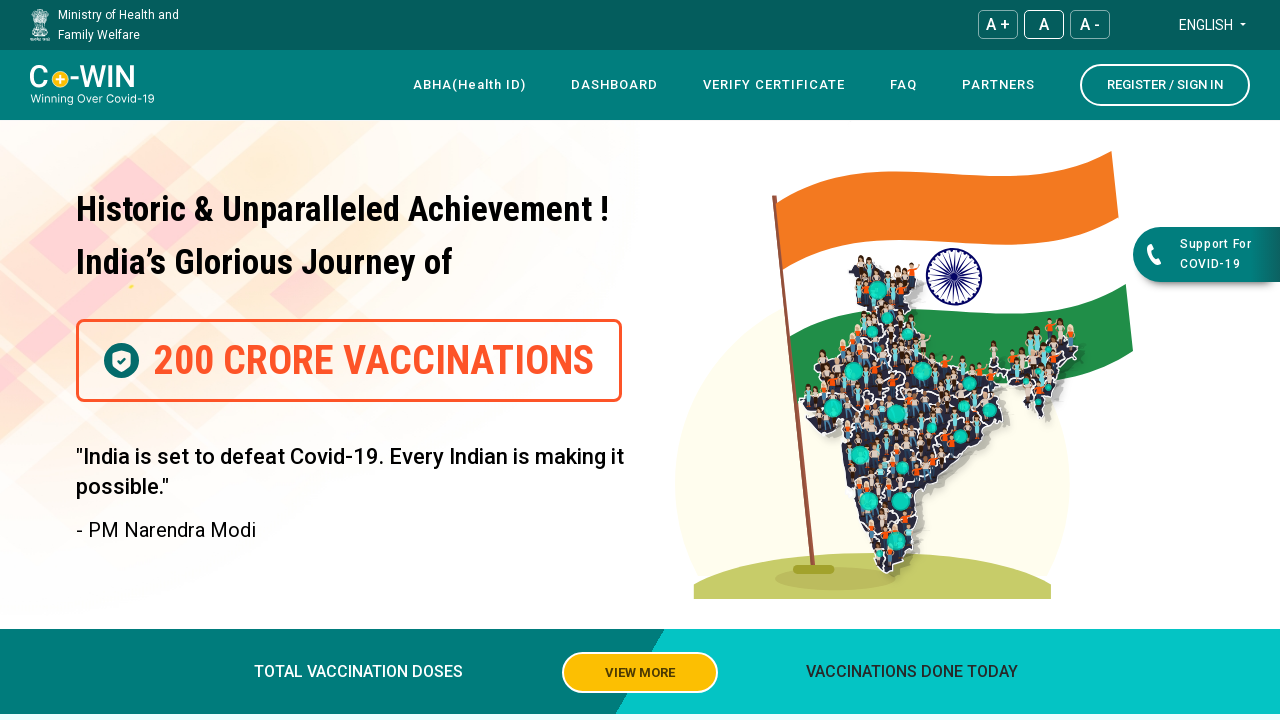

Navigated to COWIN self registration page
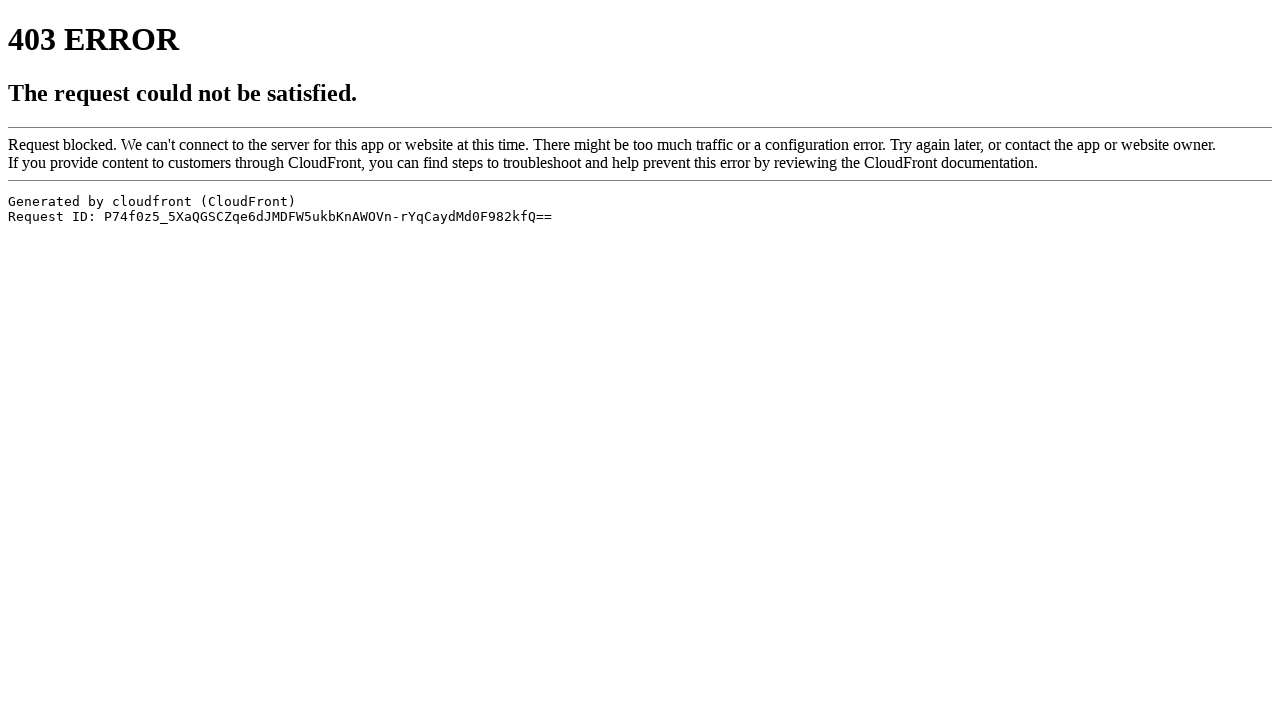

Navigated to COWIN partner page
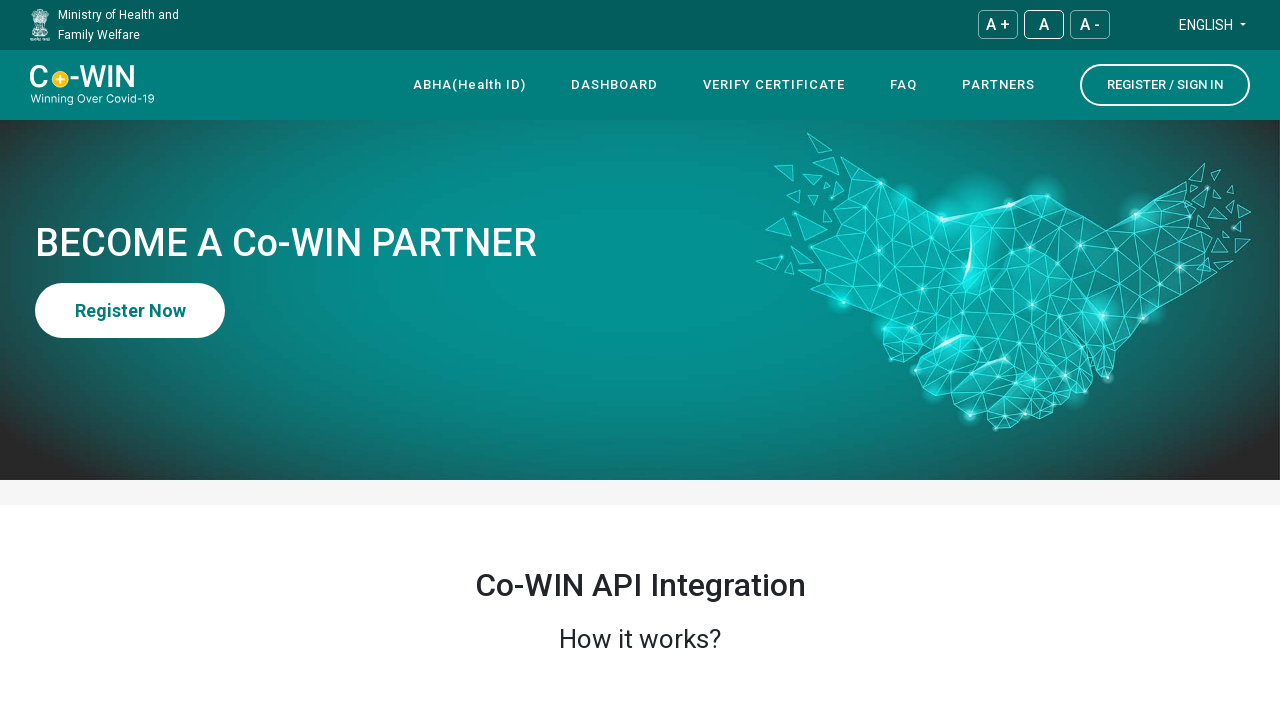

Navigated to COWIN verification page
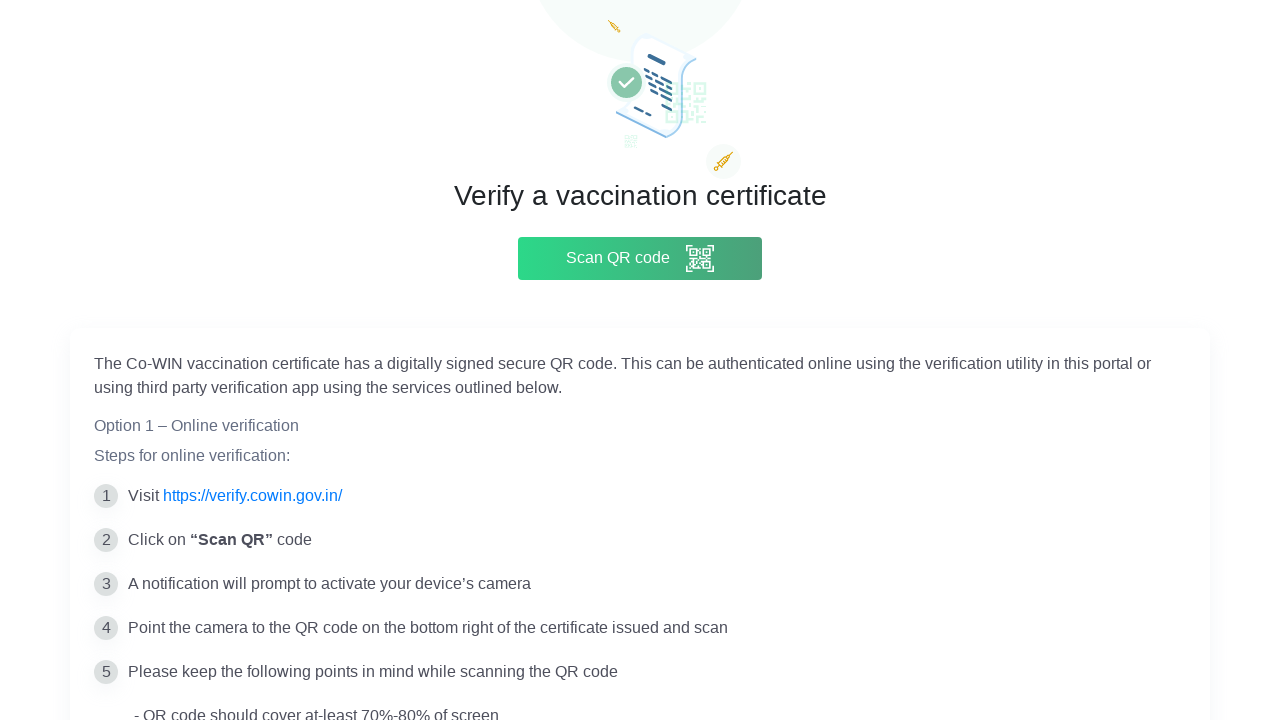

Navigated back to COWIN partner page using browser back button
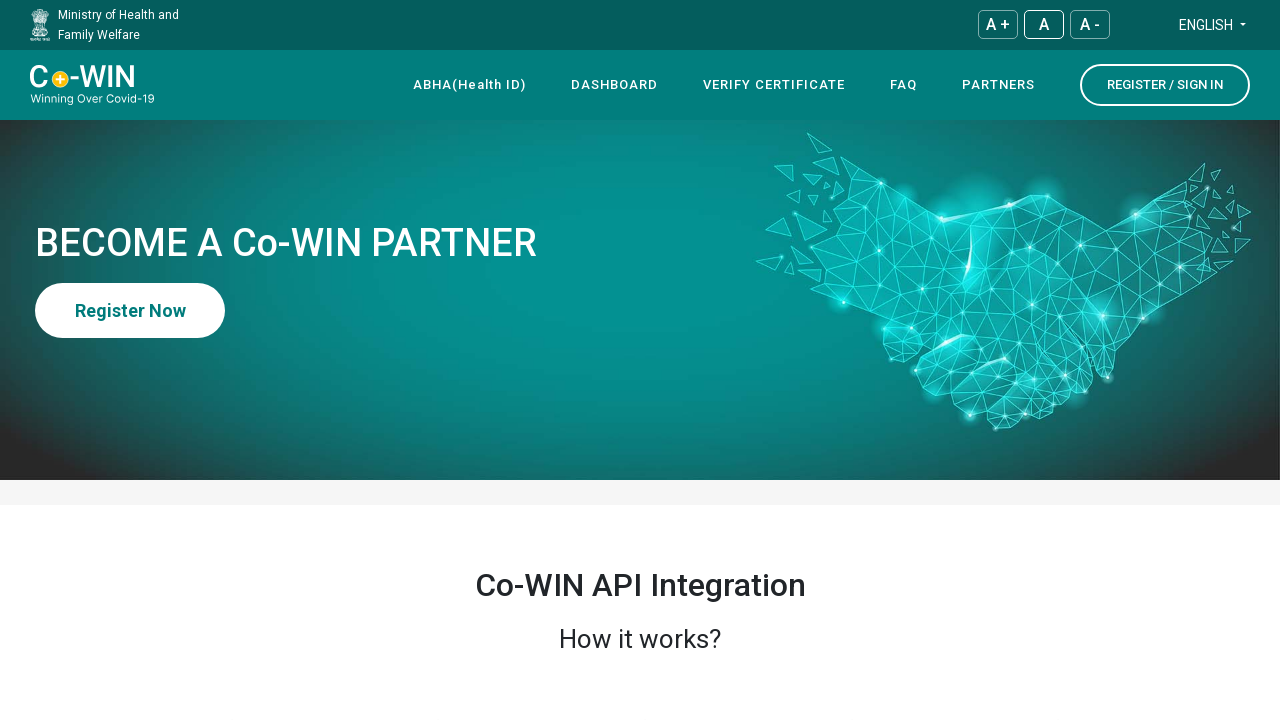

Navigated to COWIN dashboard
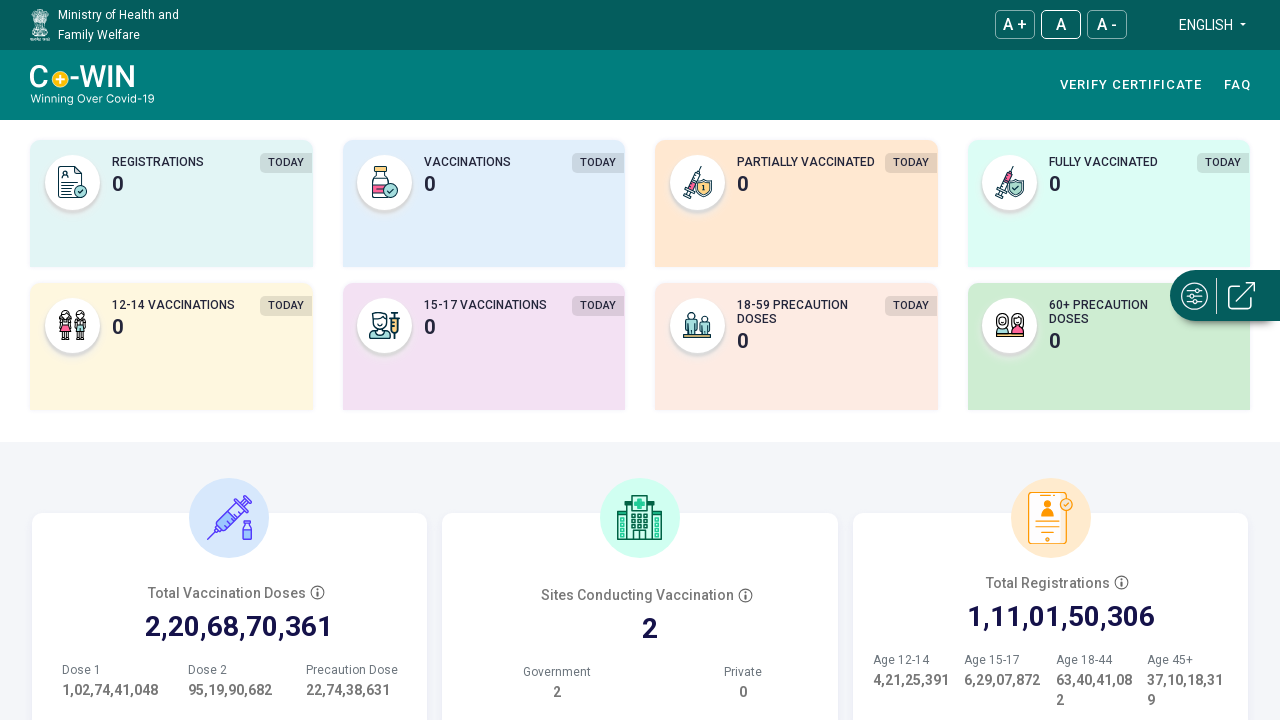

Navigated forward to COWIN verification page using browser forward button
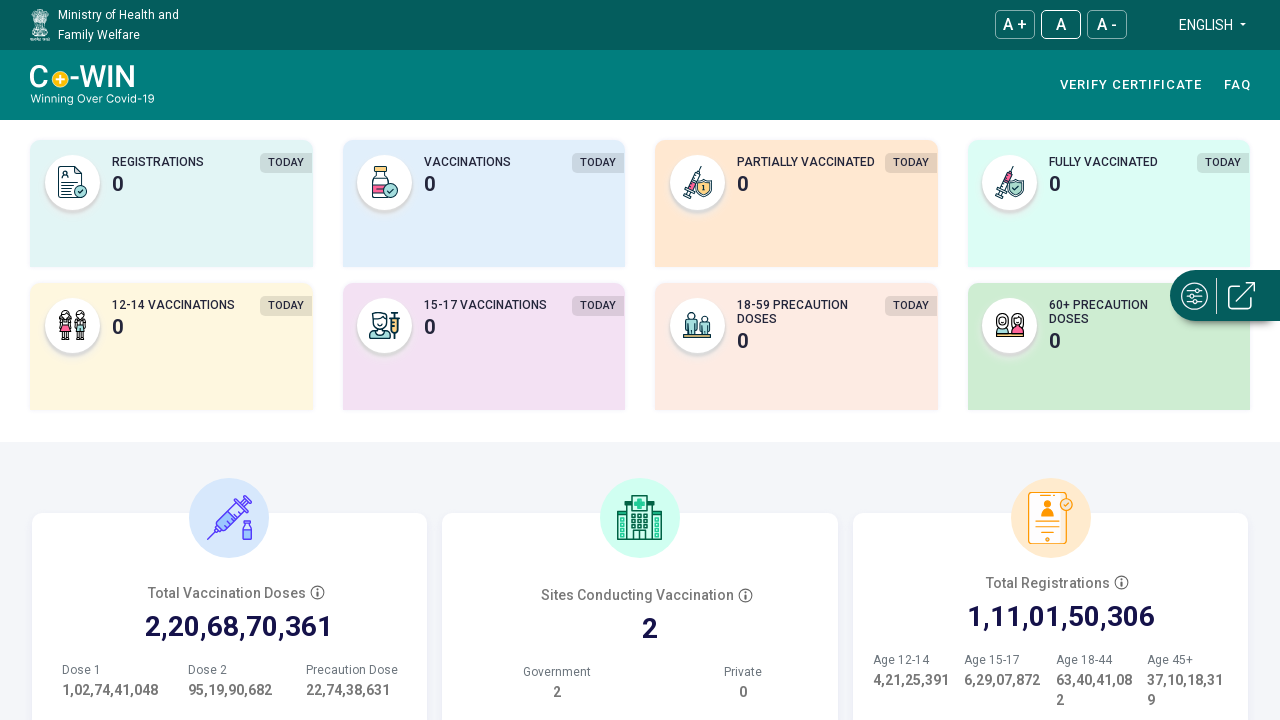

Navigated to ABHA health ID page
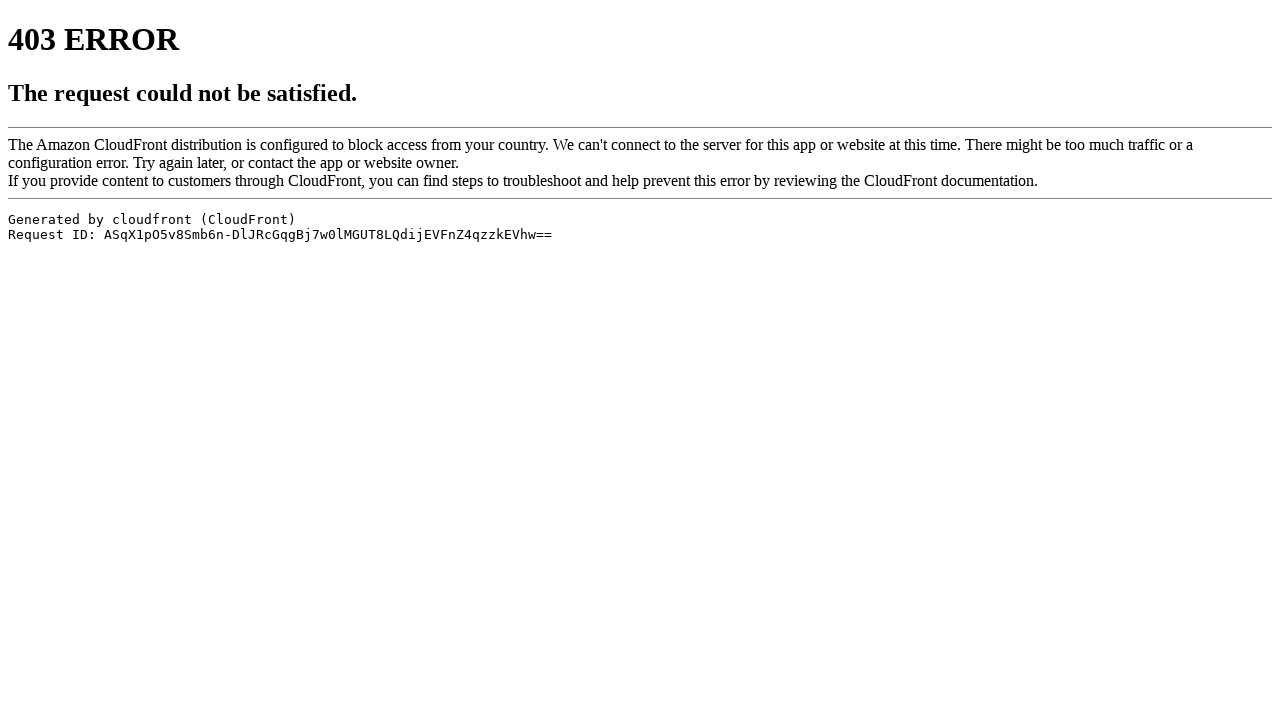

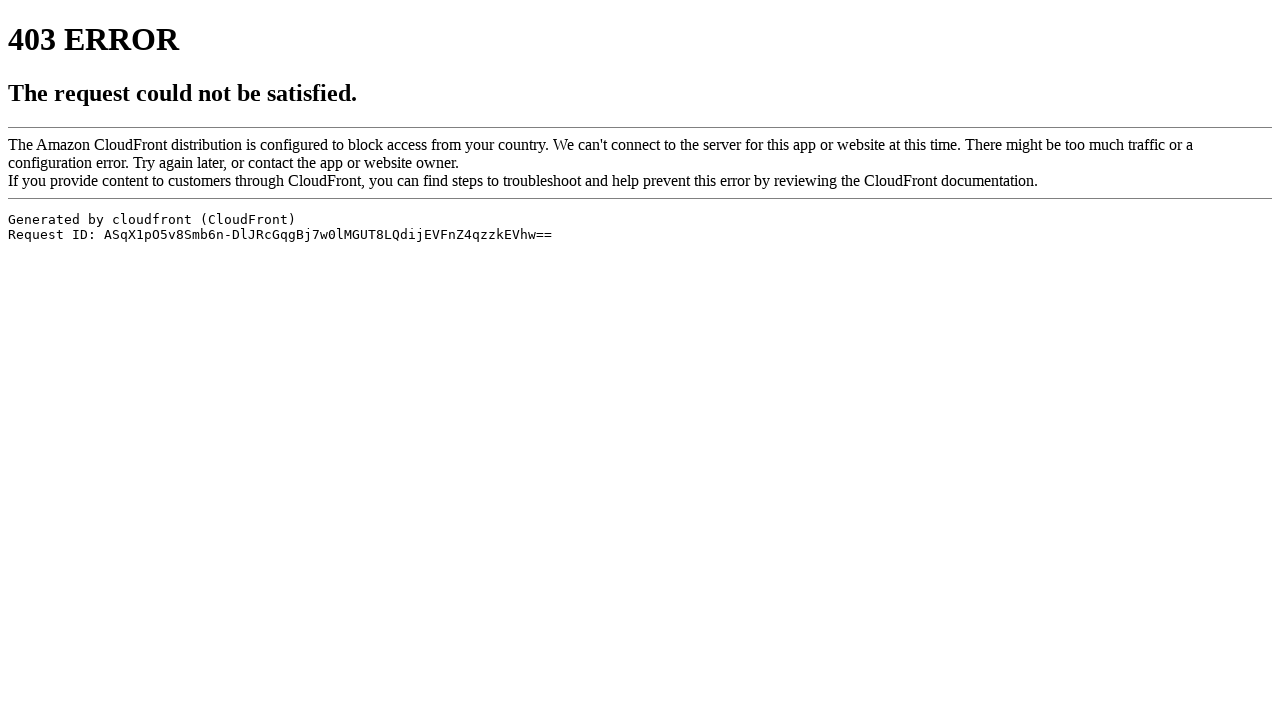